Tests checkbox functionality by clicking on three different checkboxes on a form testing page

Starting URL: https://formy-project.herokuapp.com/checkbox

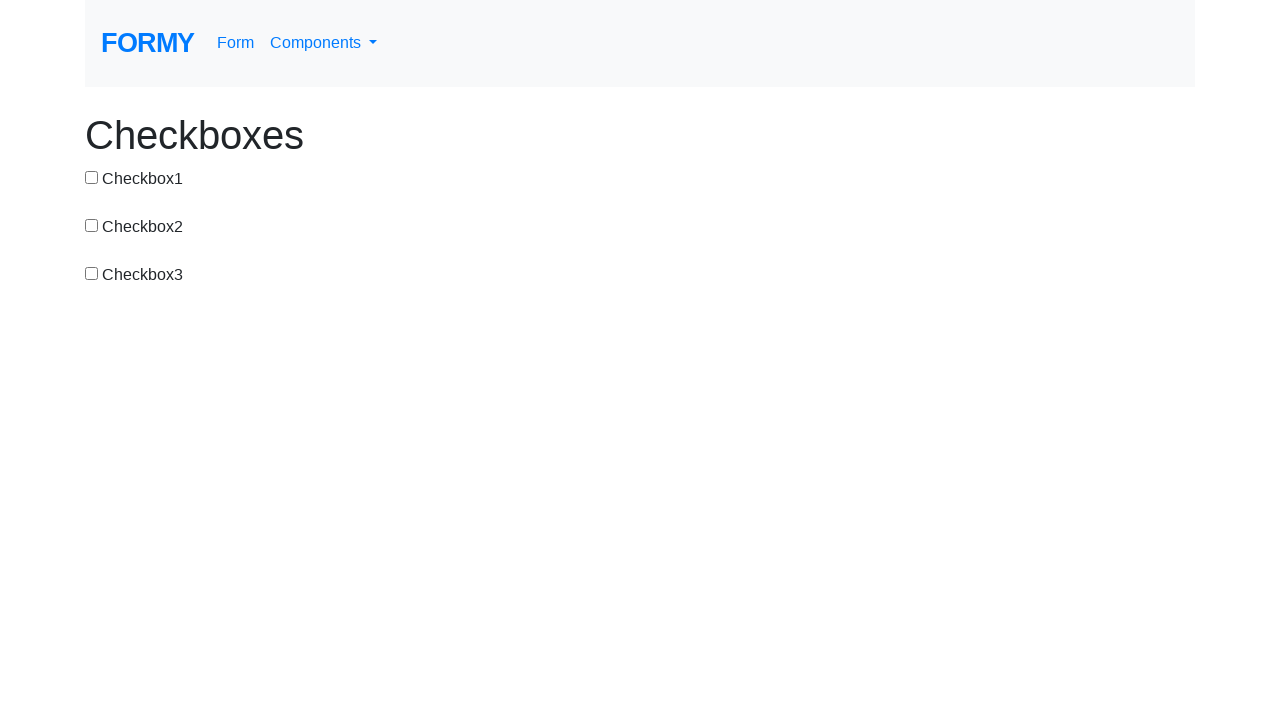

Clicked first checkbox (#checkbox-1) at (92, 177) on #checkbox-1
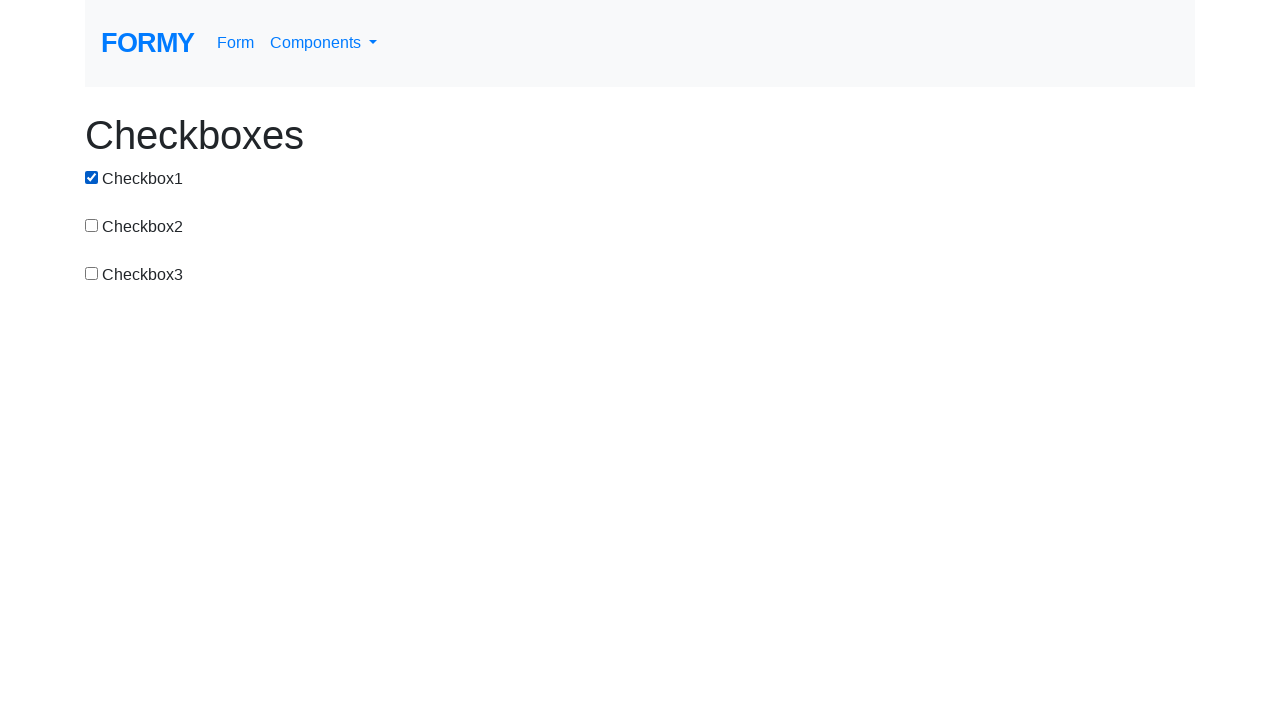

Clicked second checkbox (#checkbox-2) at (92, 225) on #checkbox-2
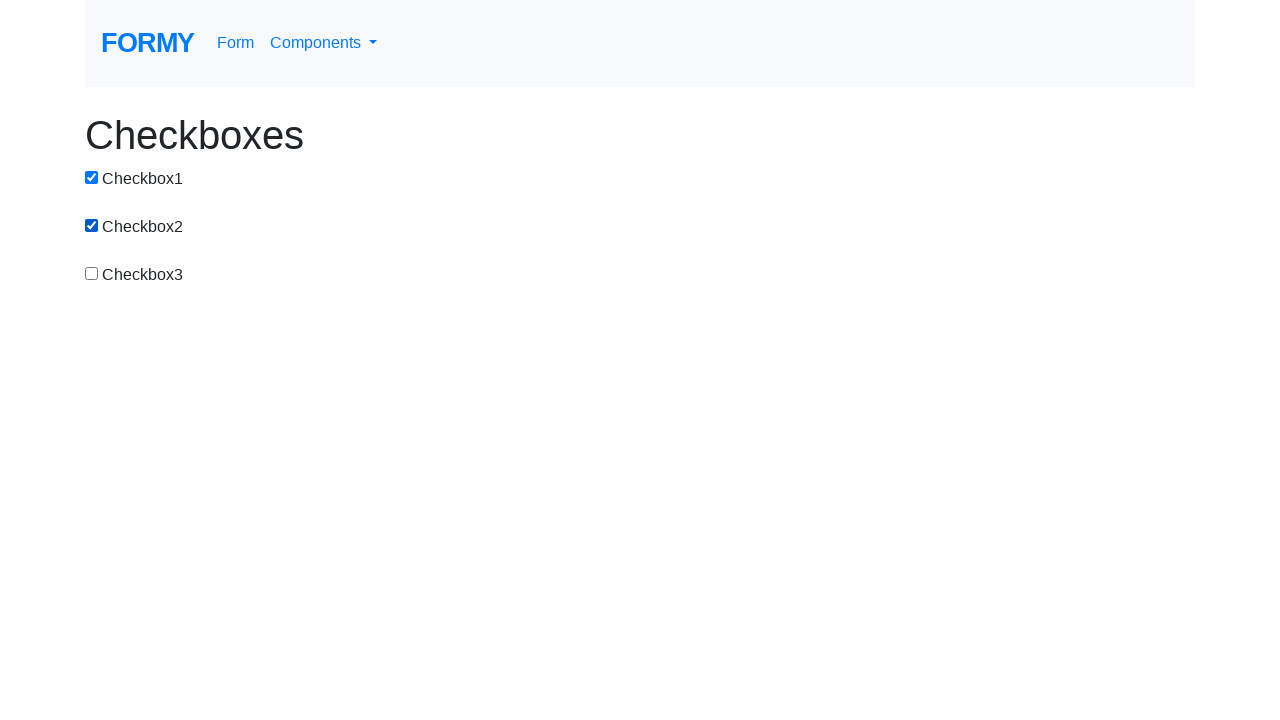

Clicked third checkbox (#checkbox-3) at (92, 273) on #checkbox-3
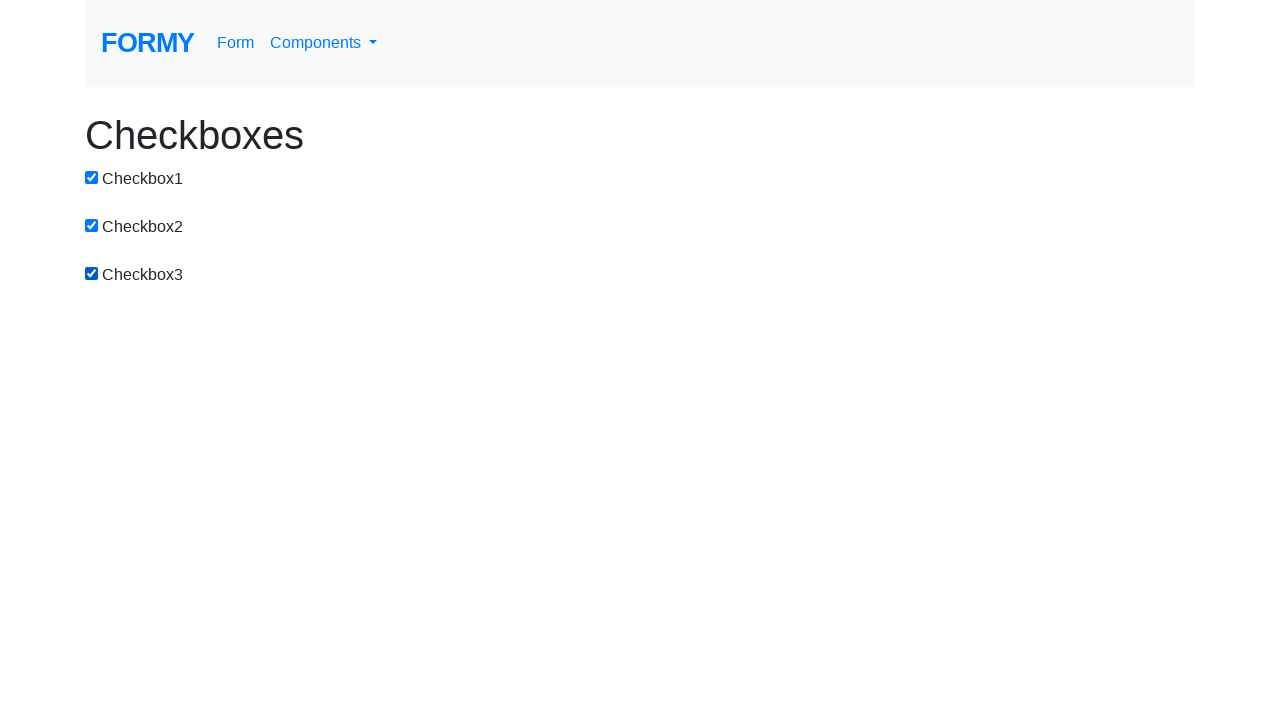

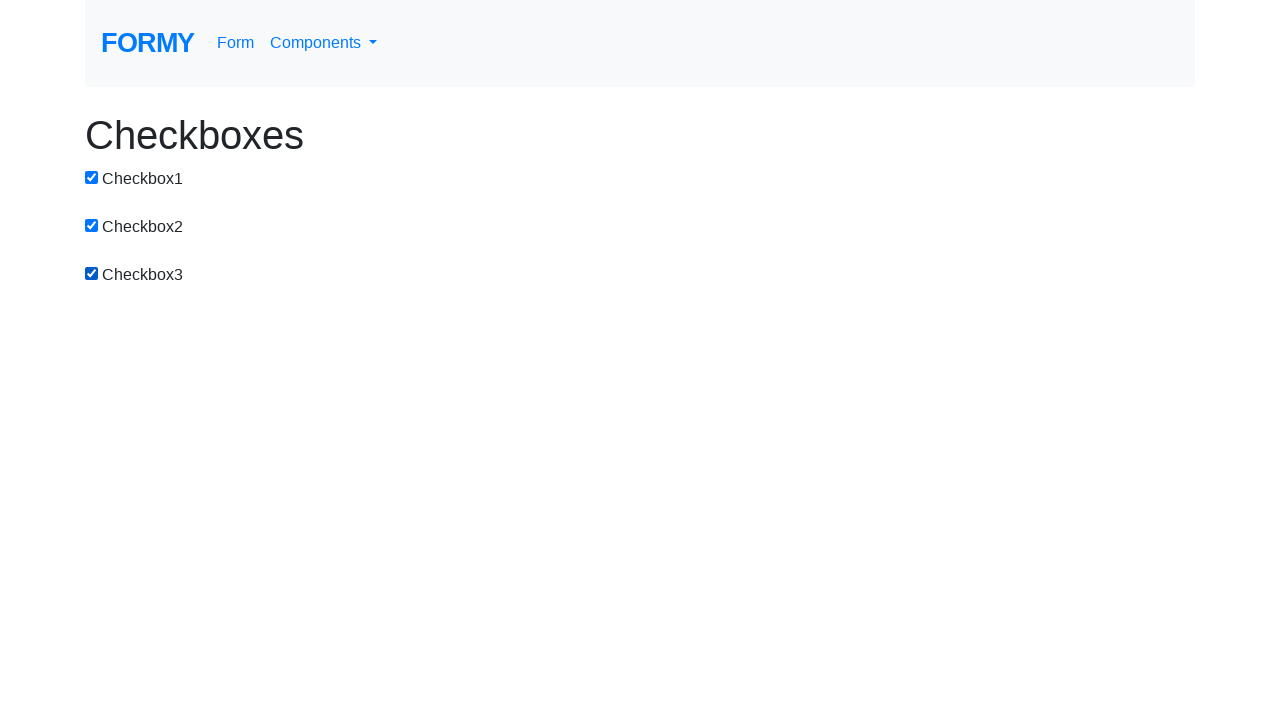